Navigates to the PlayAGS games website and sets the browser window to fullscreen mode

Starting URL: https://www.playags-games.com

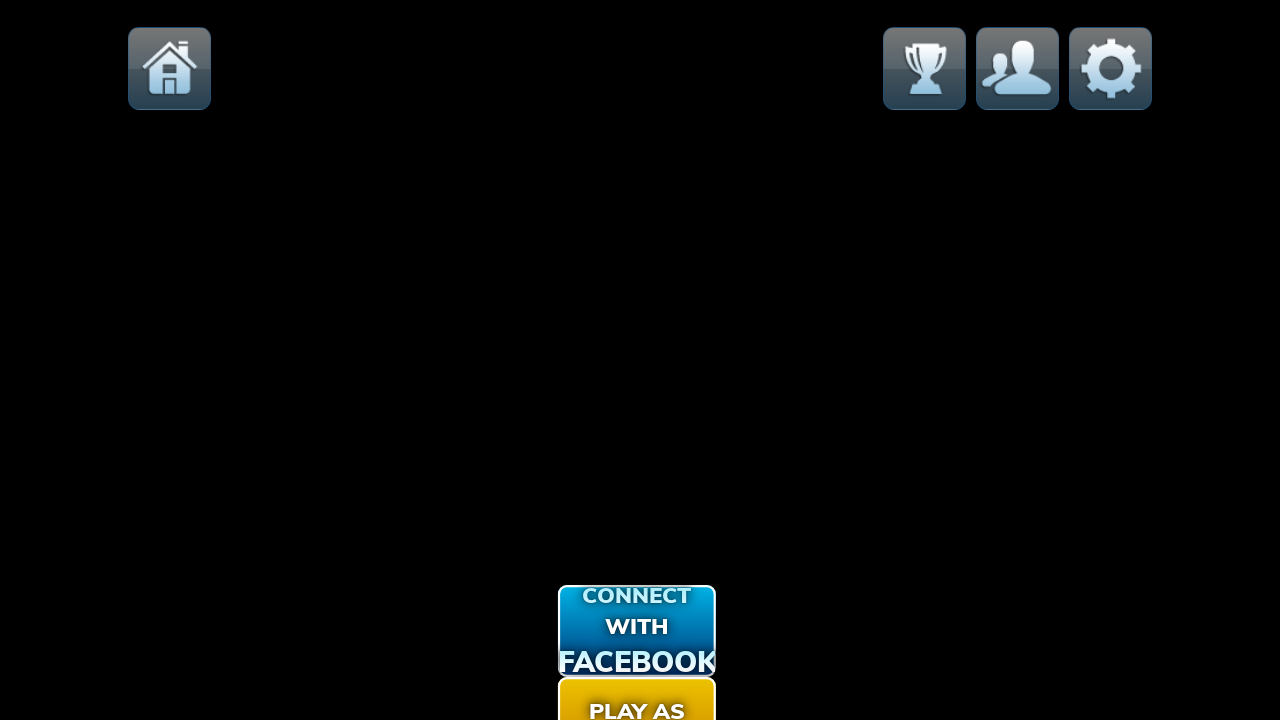

Navigated to PlayAGS games website at https://www.playags-games.com
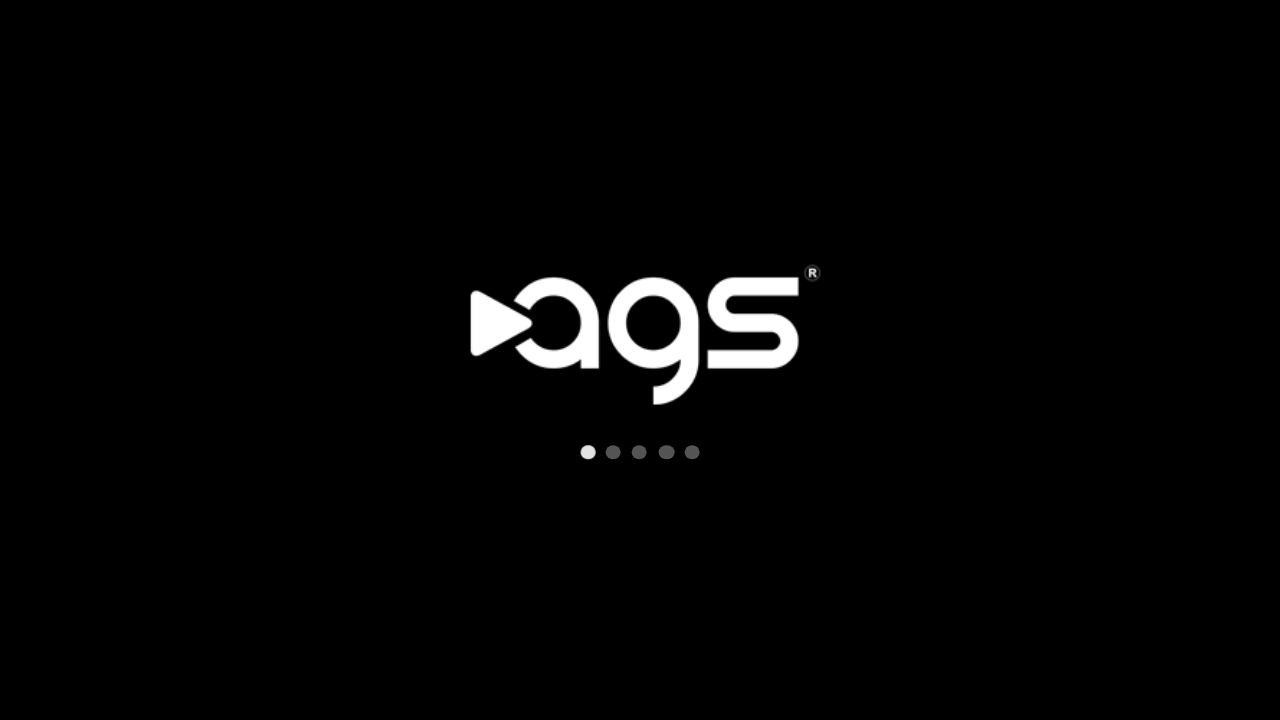

Set browser window to fullscreen mode (1920x1080)
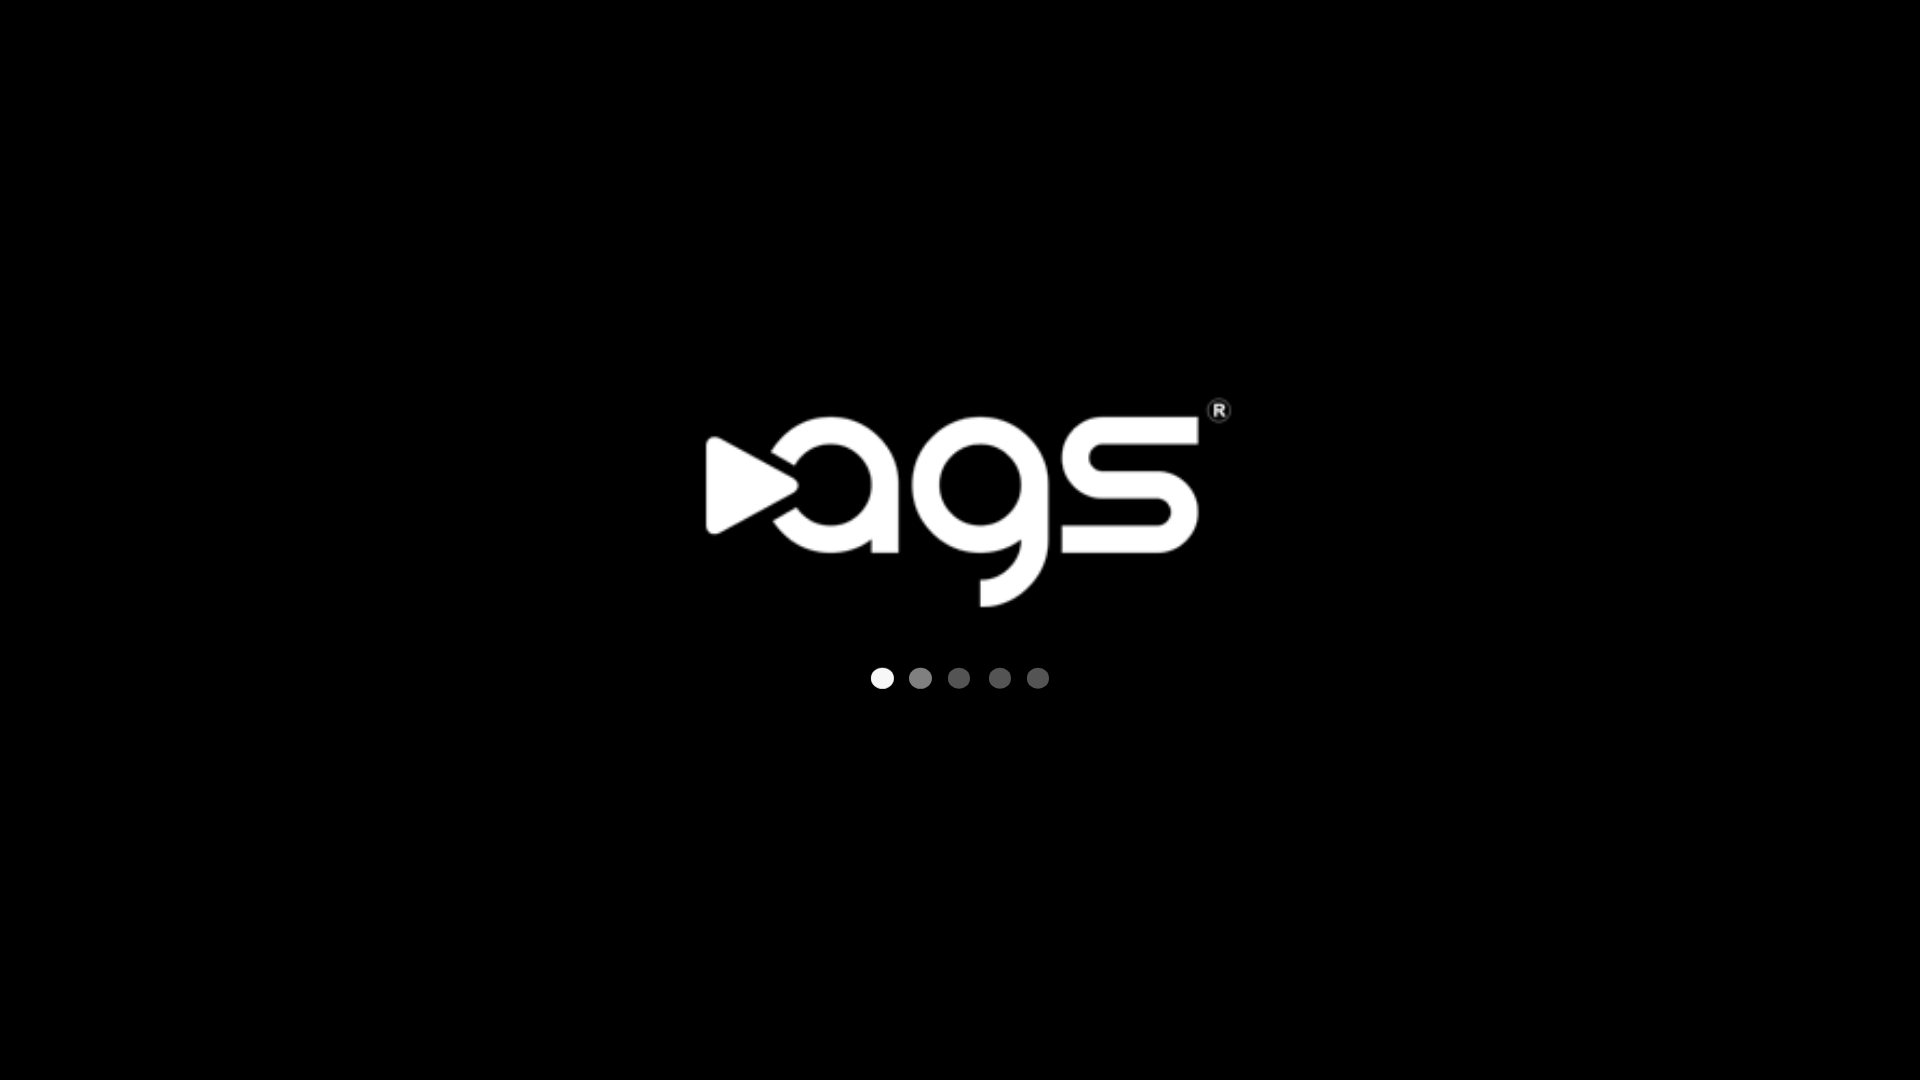

Page fully loaded - DOM content ready
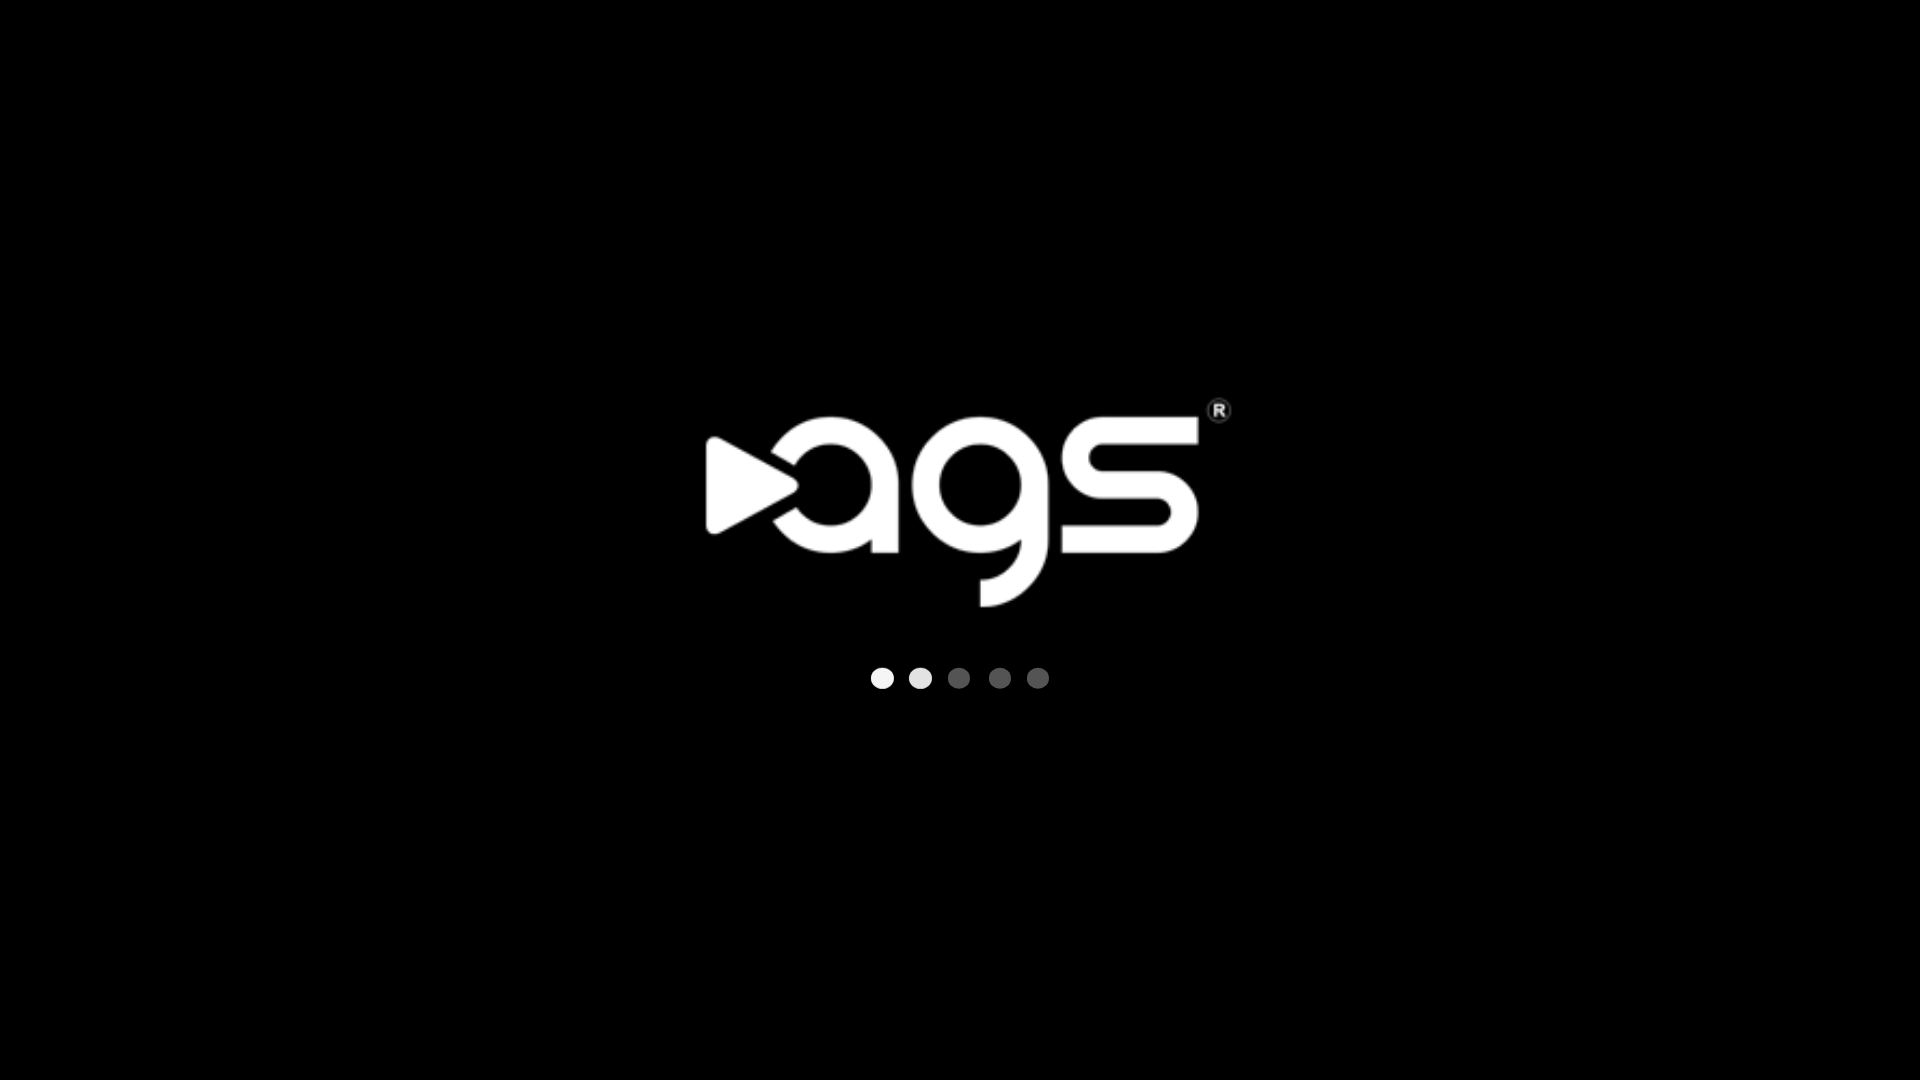

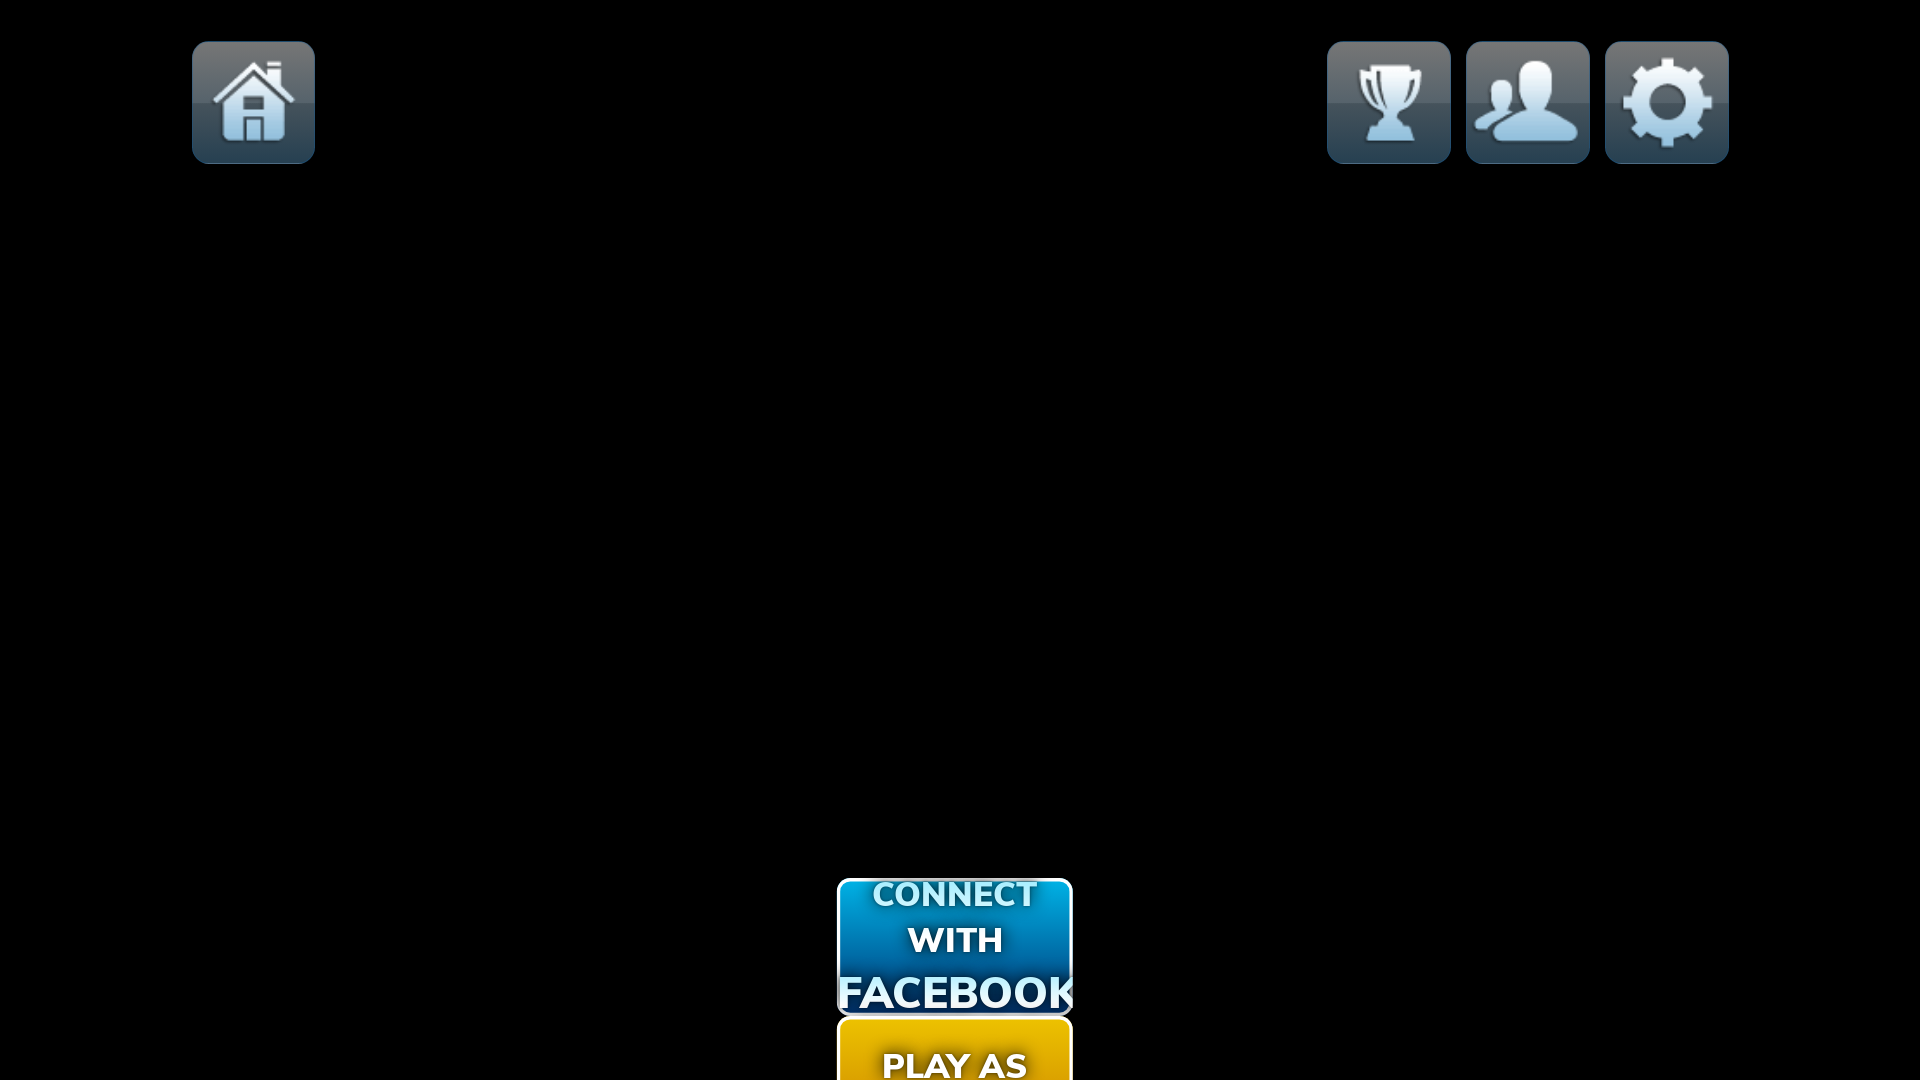